Simple browser automation test that navigates to the AMC Financial Group website and maximizes the browser window

Starting URL: https://www.amcfg.com/

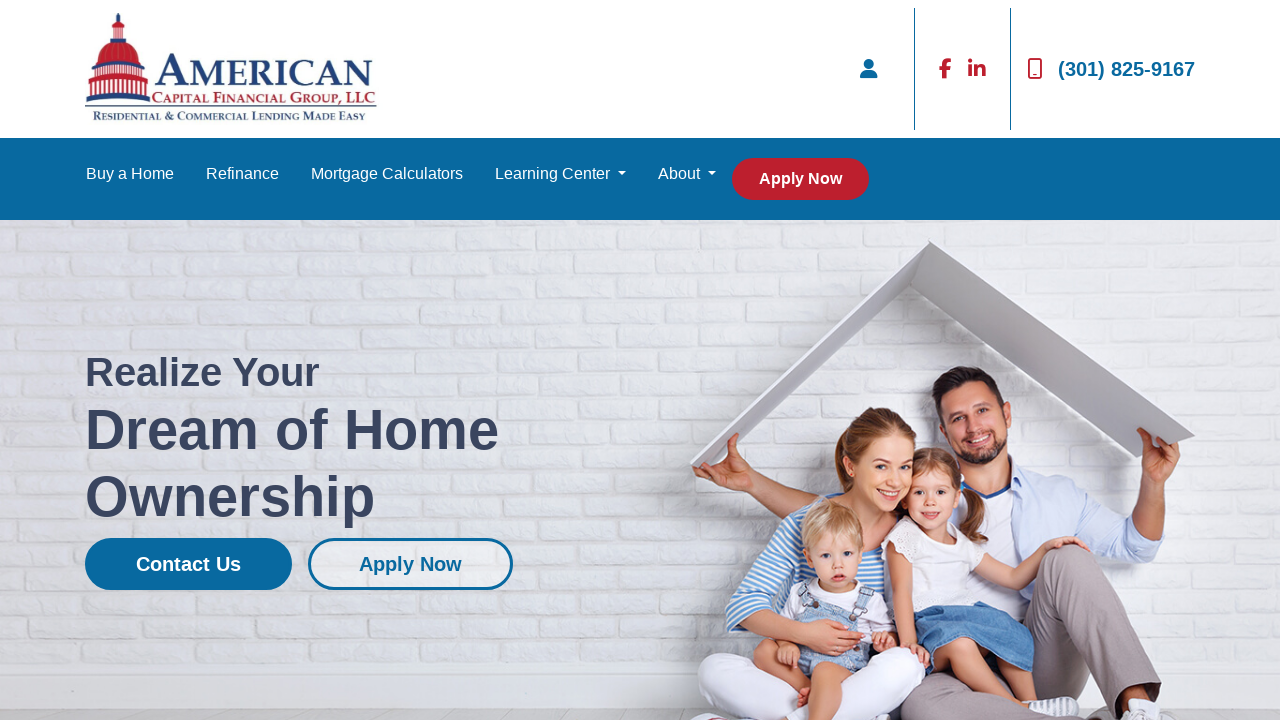

Navigated to AMC Financial Group website
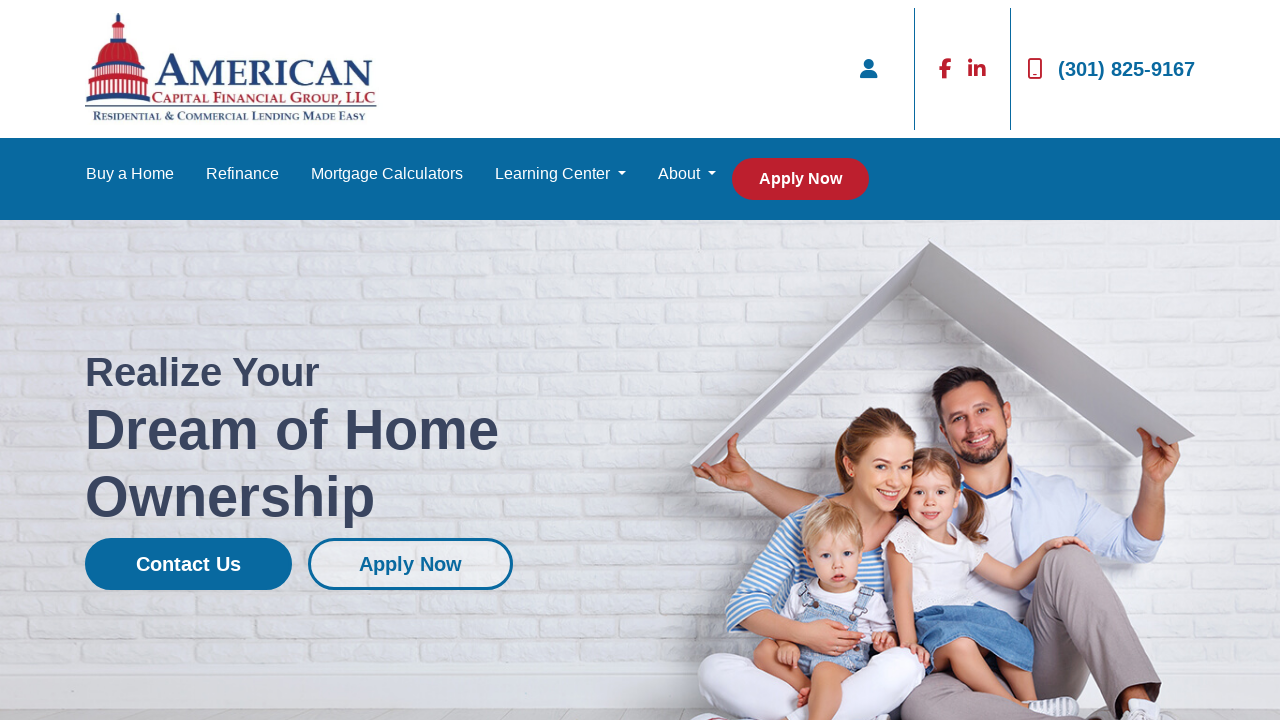

Maximized browser window to 1920x1080
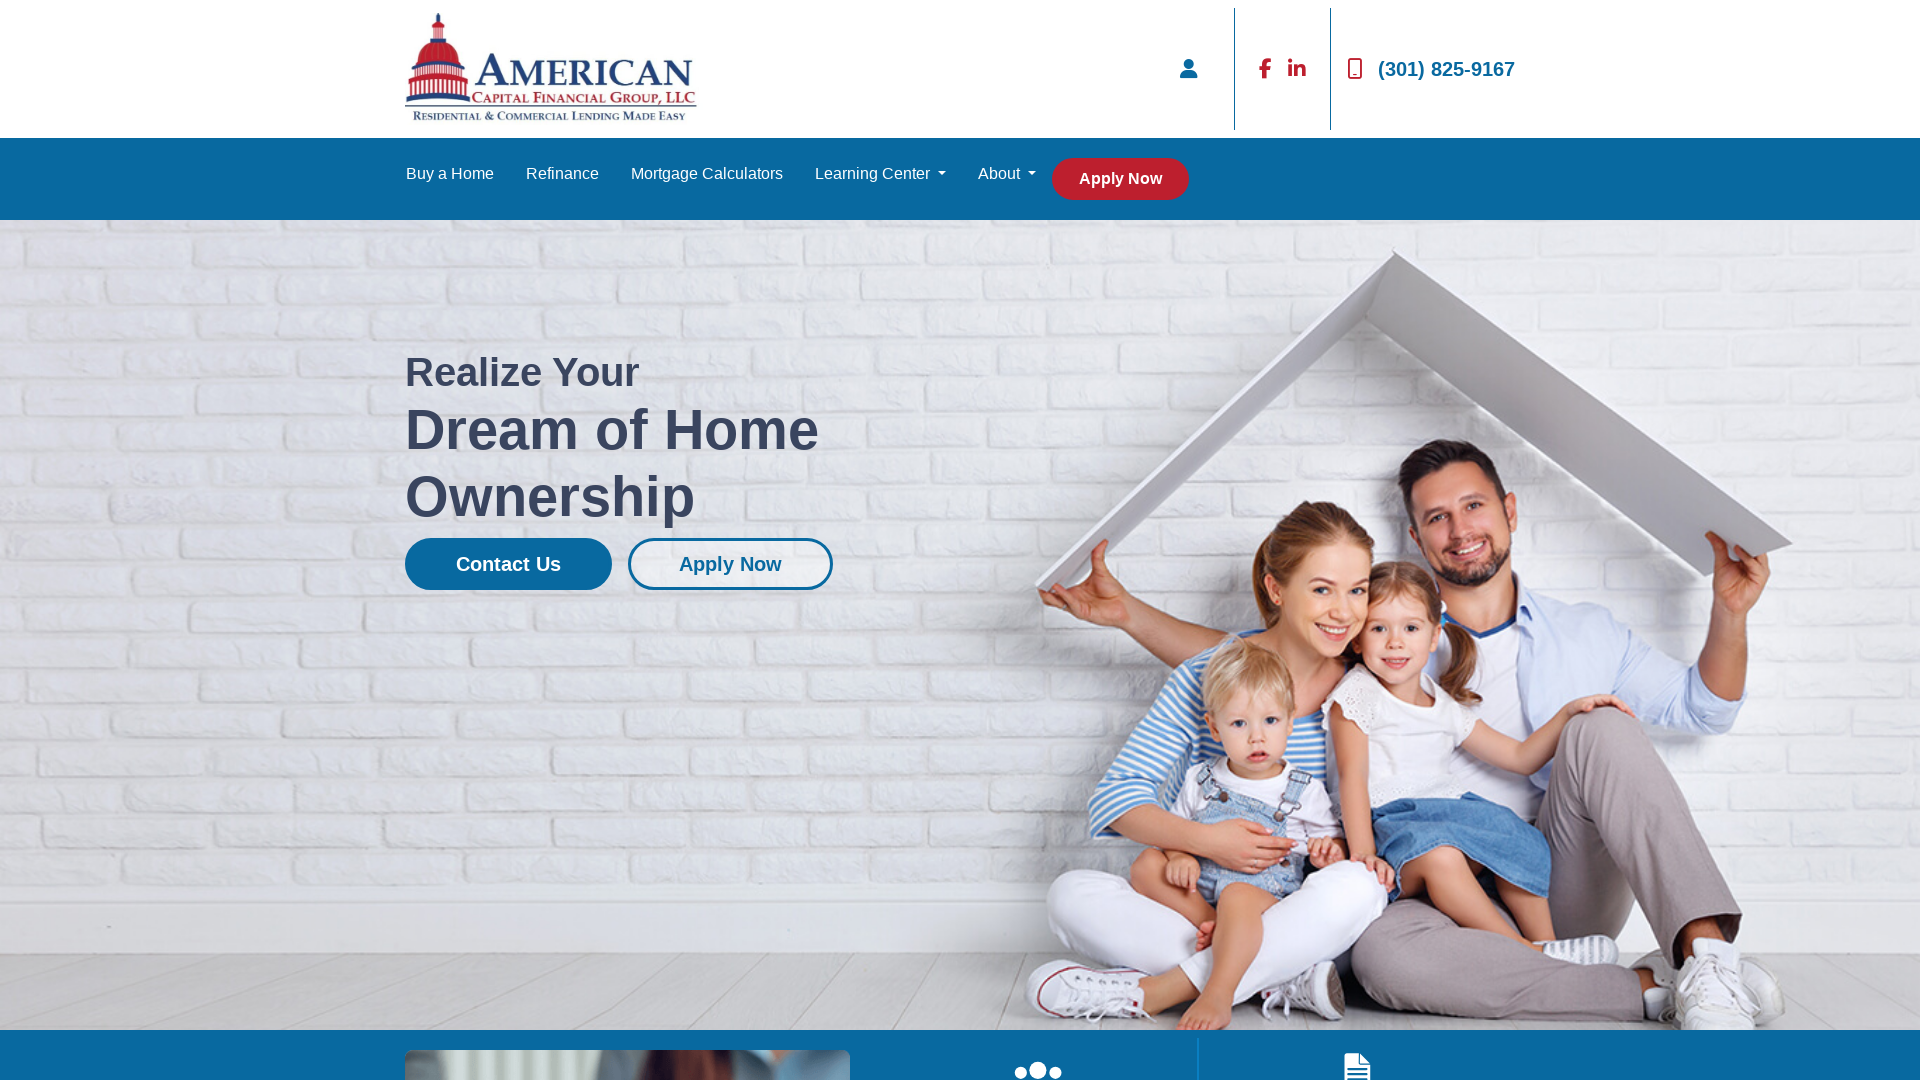

Page DOM content loaded successfully
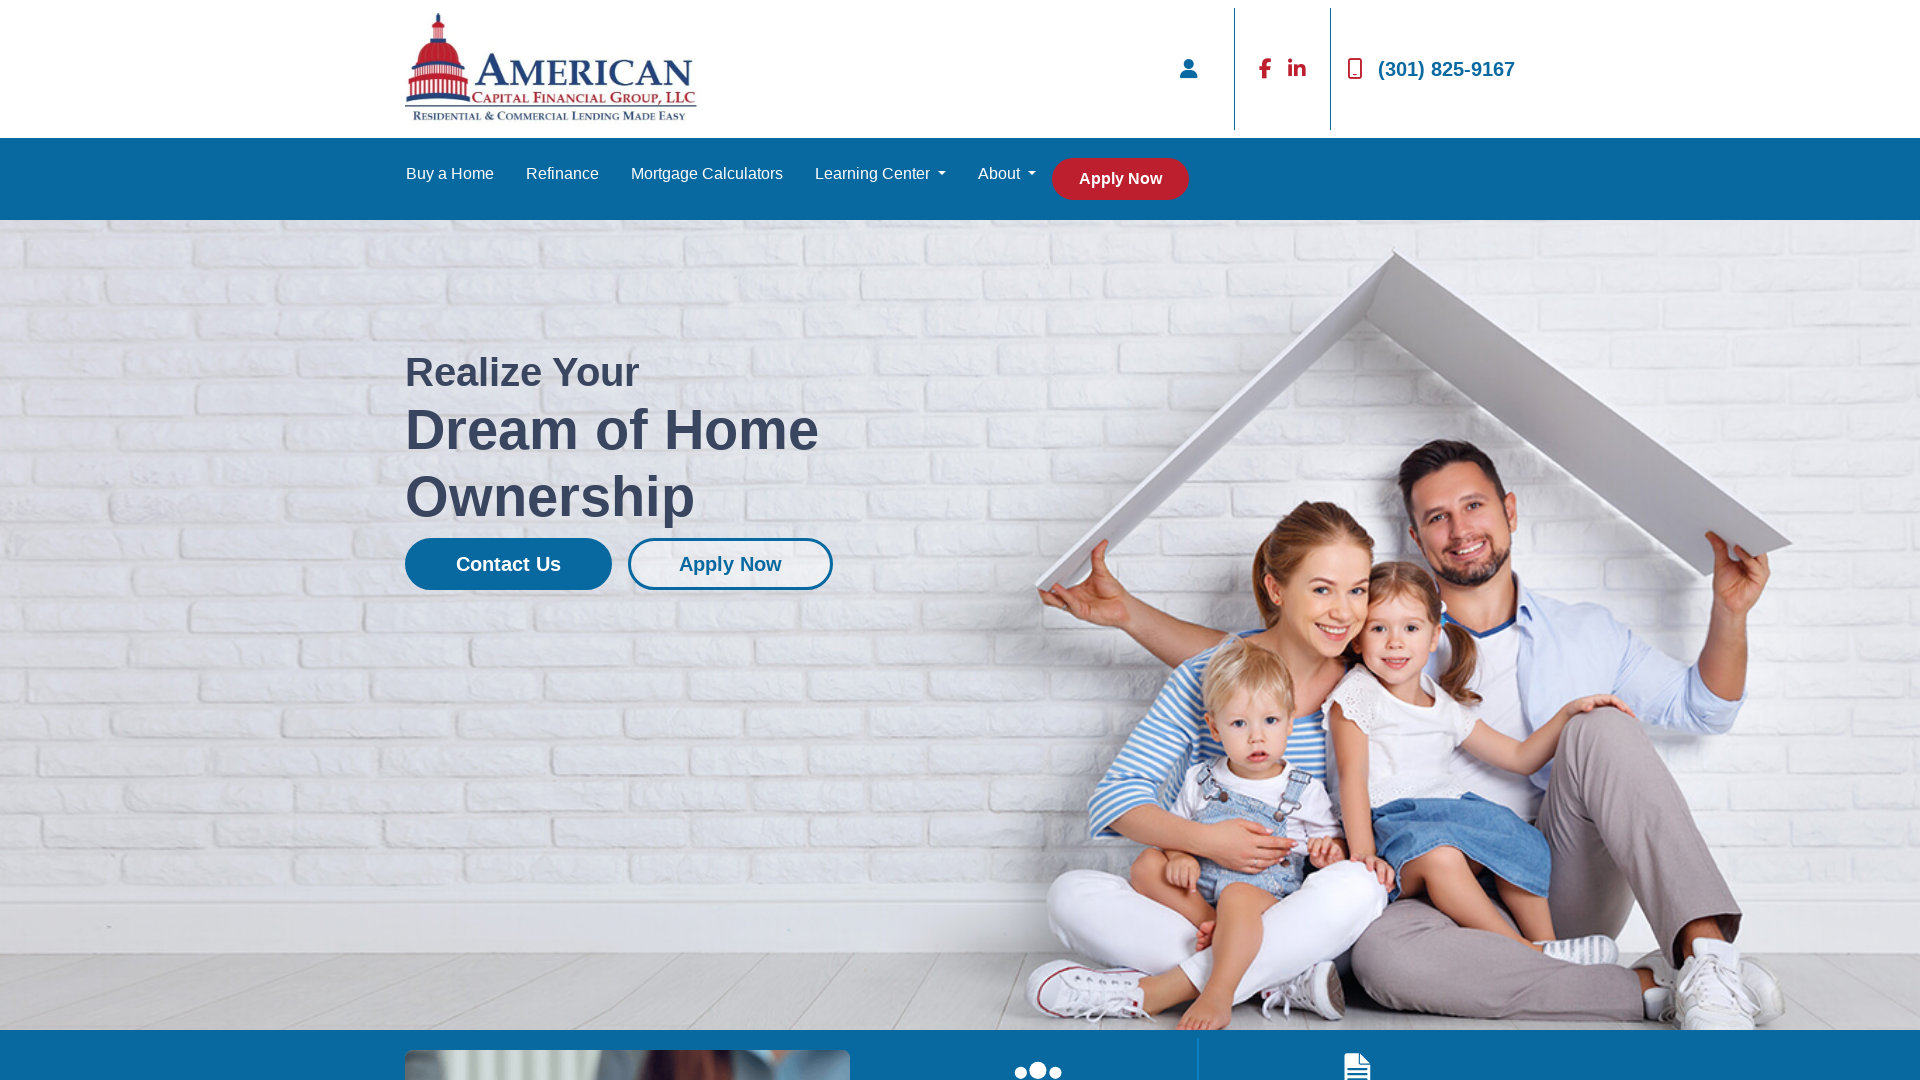

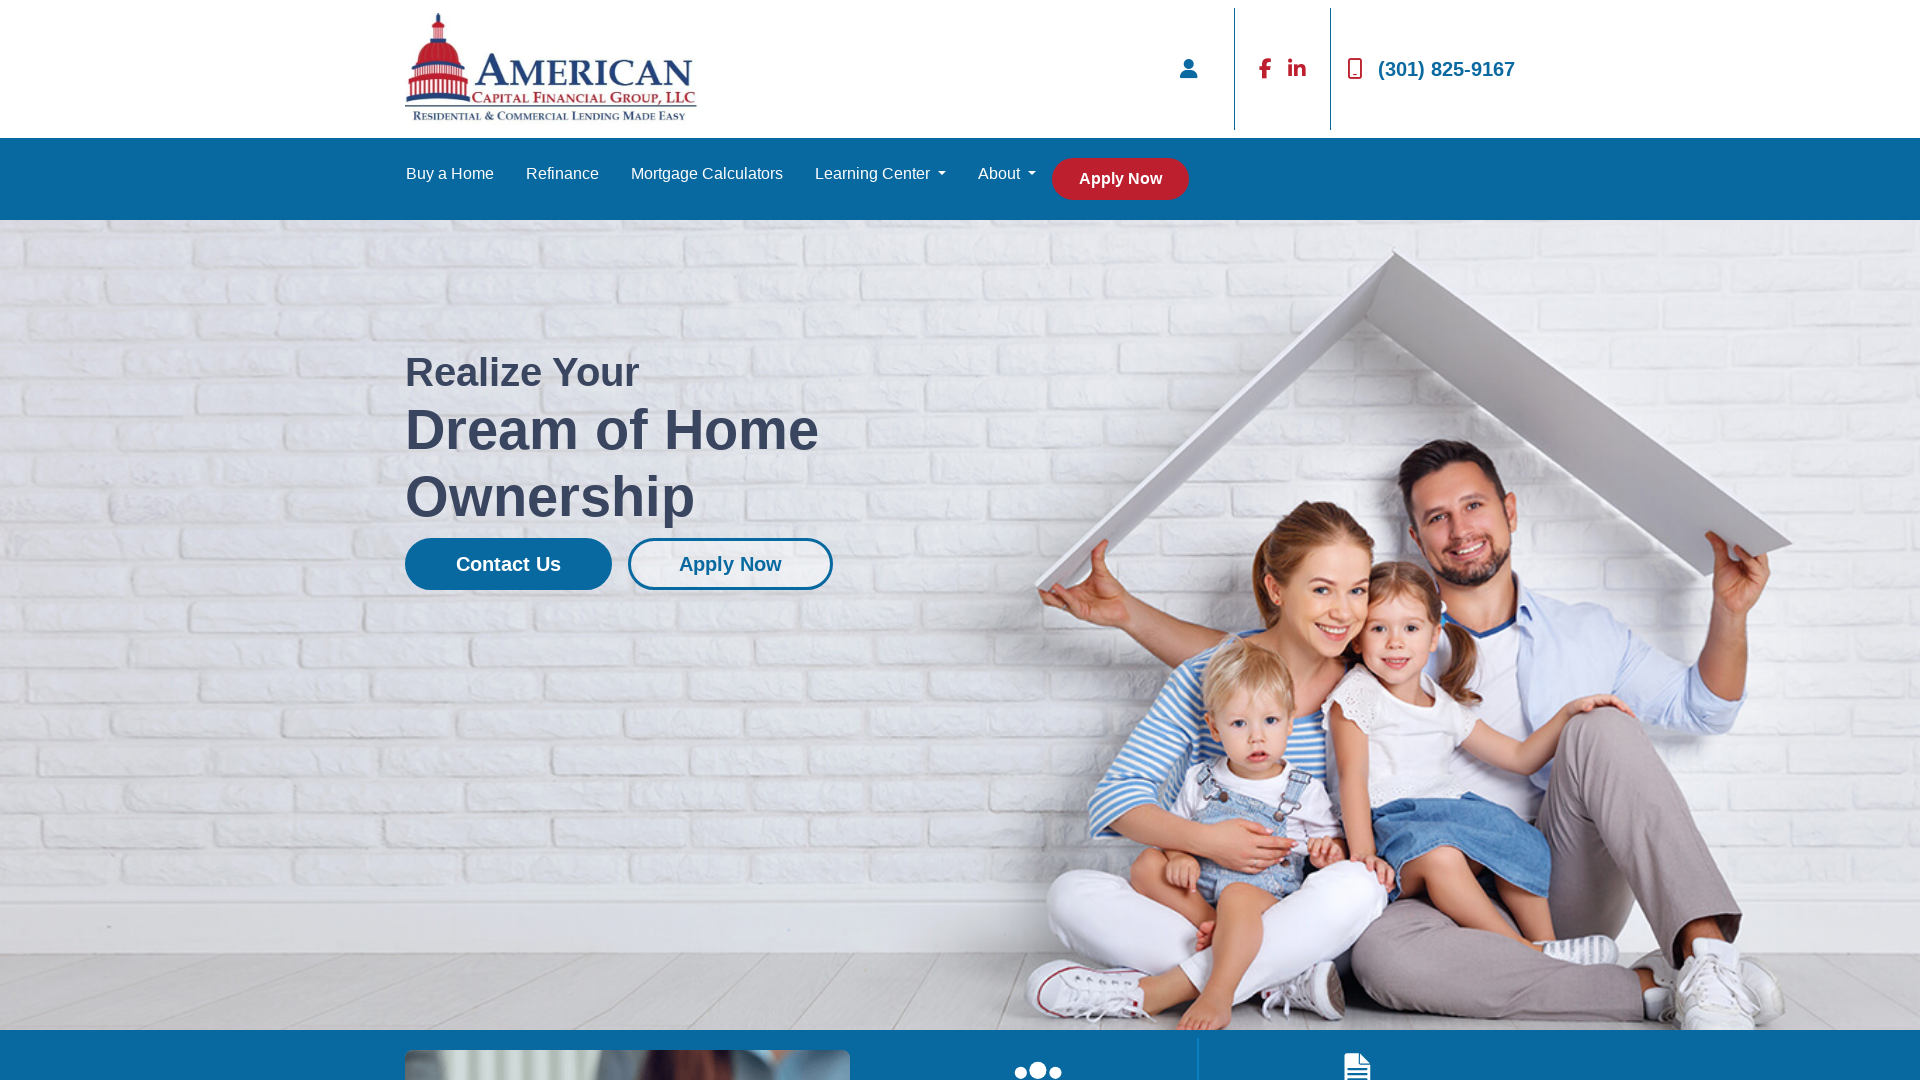